Tests autosuggestive dropdown functionality by typing a partial country name and selecting "India" from the suggested options that appear.

Starting URL: https://rahulshettyacademy.com/dropdownsPractise/

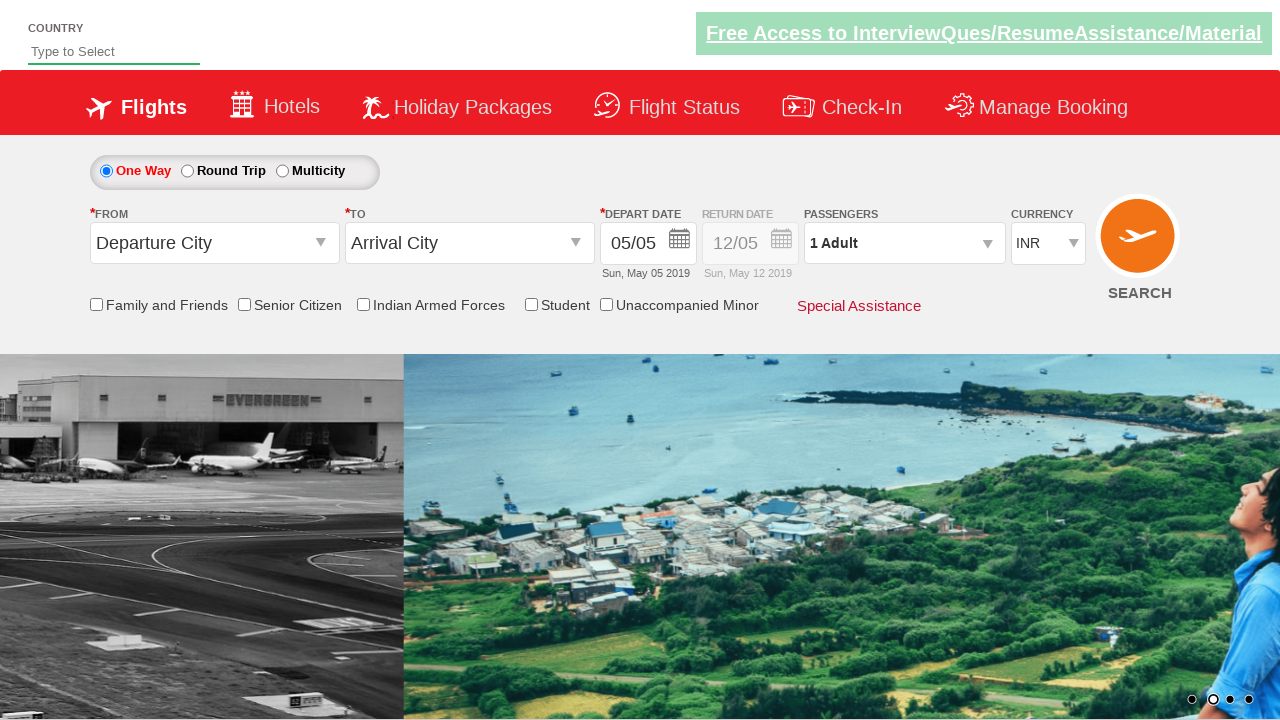

Filled autosuggest field with 'ind' to trigger dropdown suggestions on #autosuggest
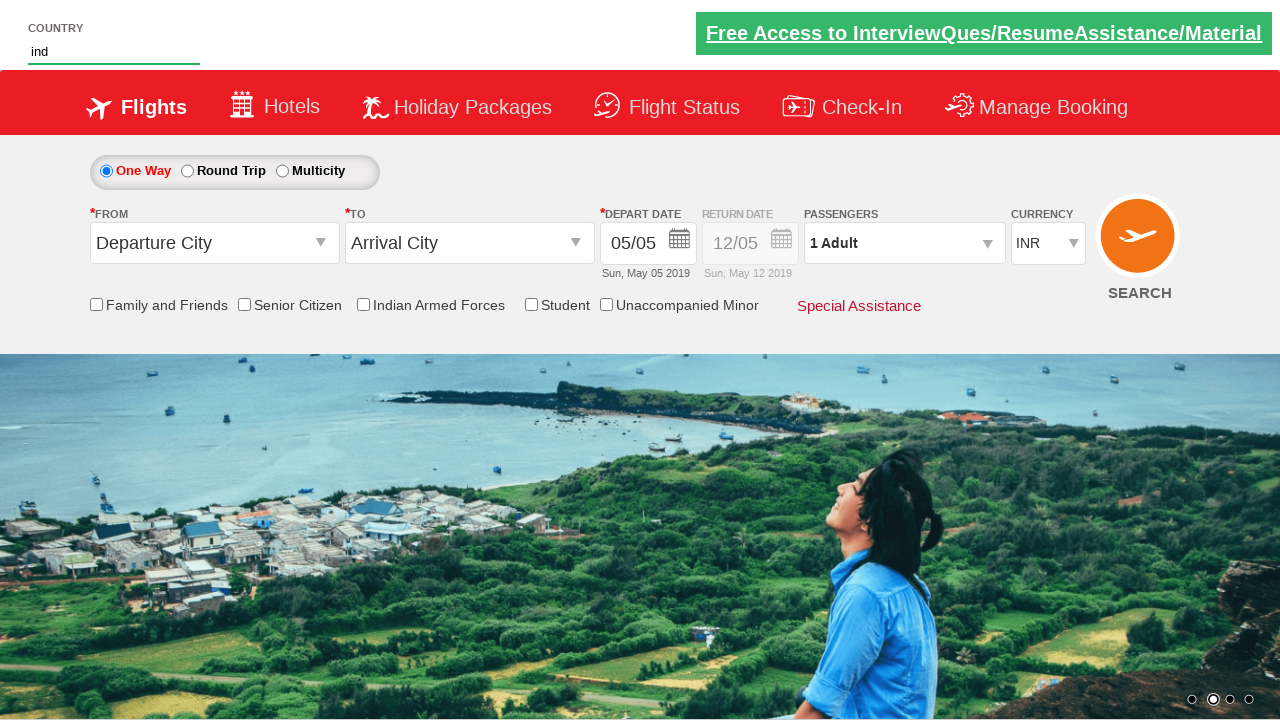

Autosuggest dropdown options appeared
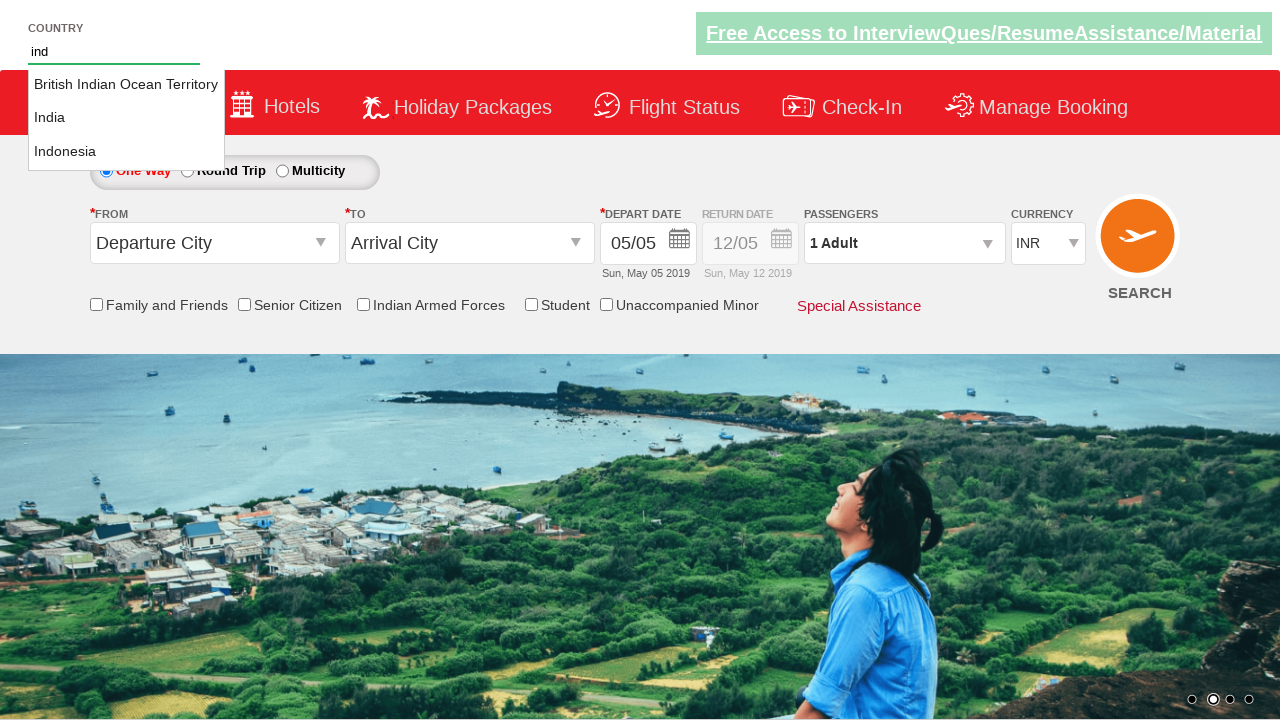

Located all autosuggest dropdown options
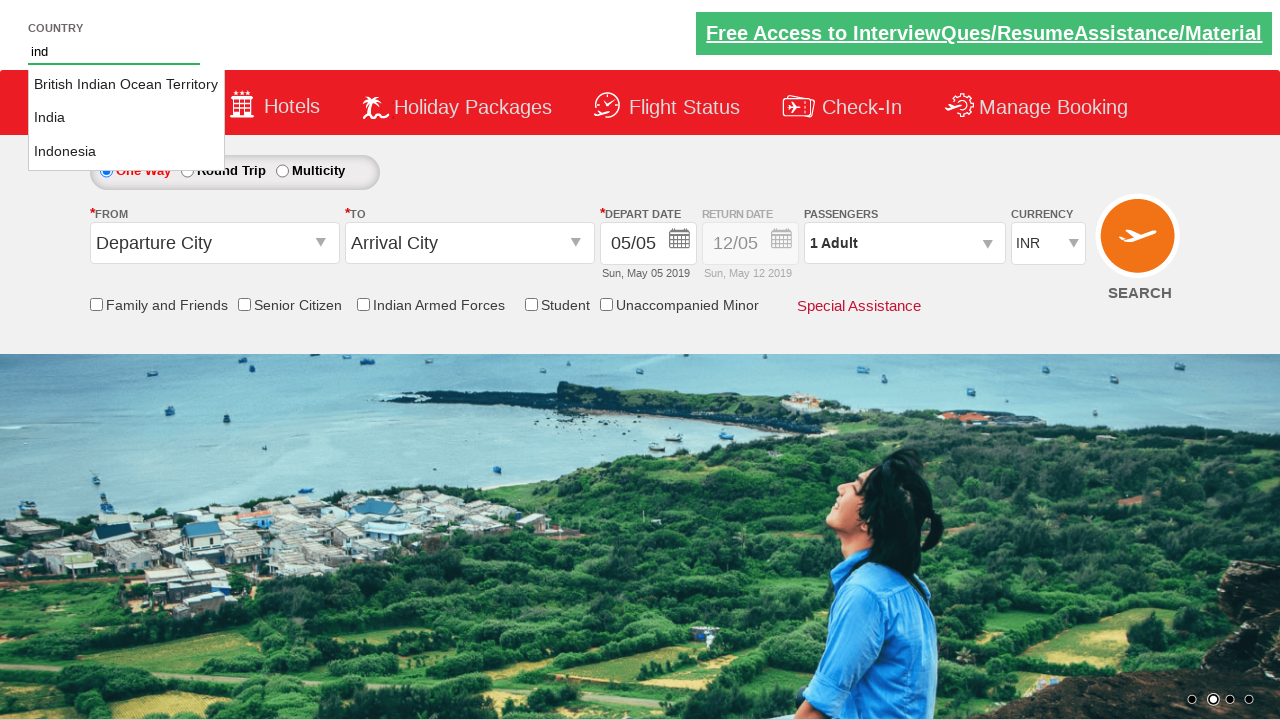

Found 3 autosuggest options in dropdown
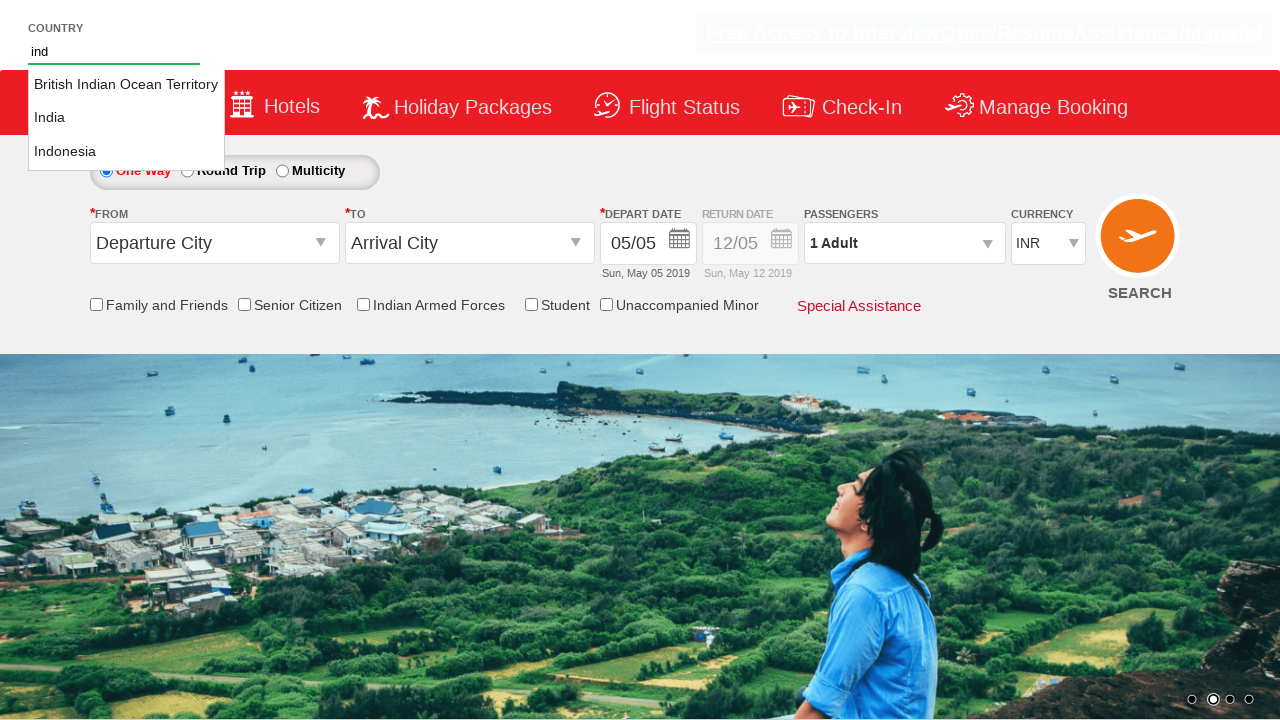

Selected 'India' from autosuggest dropdown at (126, 118) on li.ui-menu-item a >> nth=1
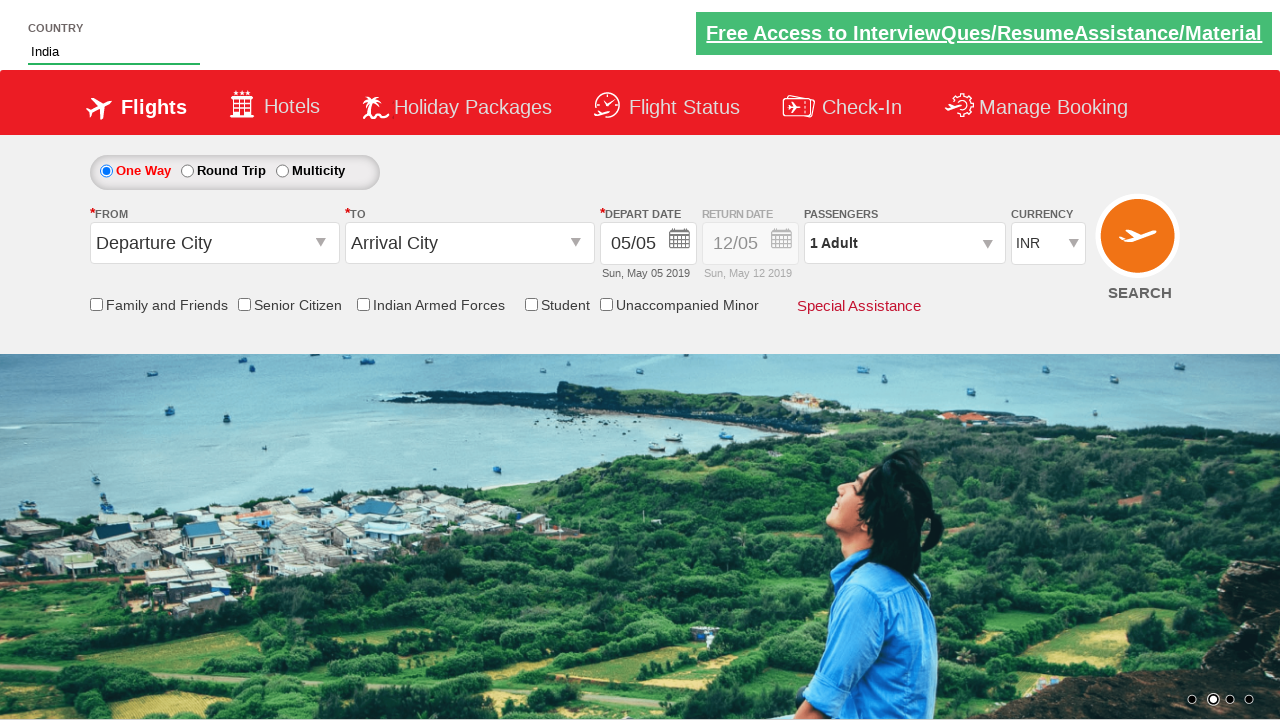

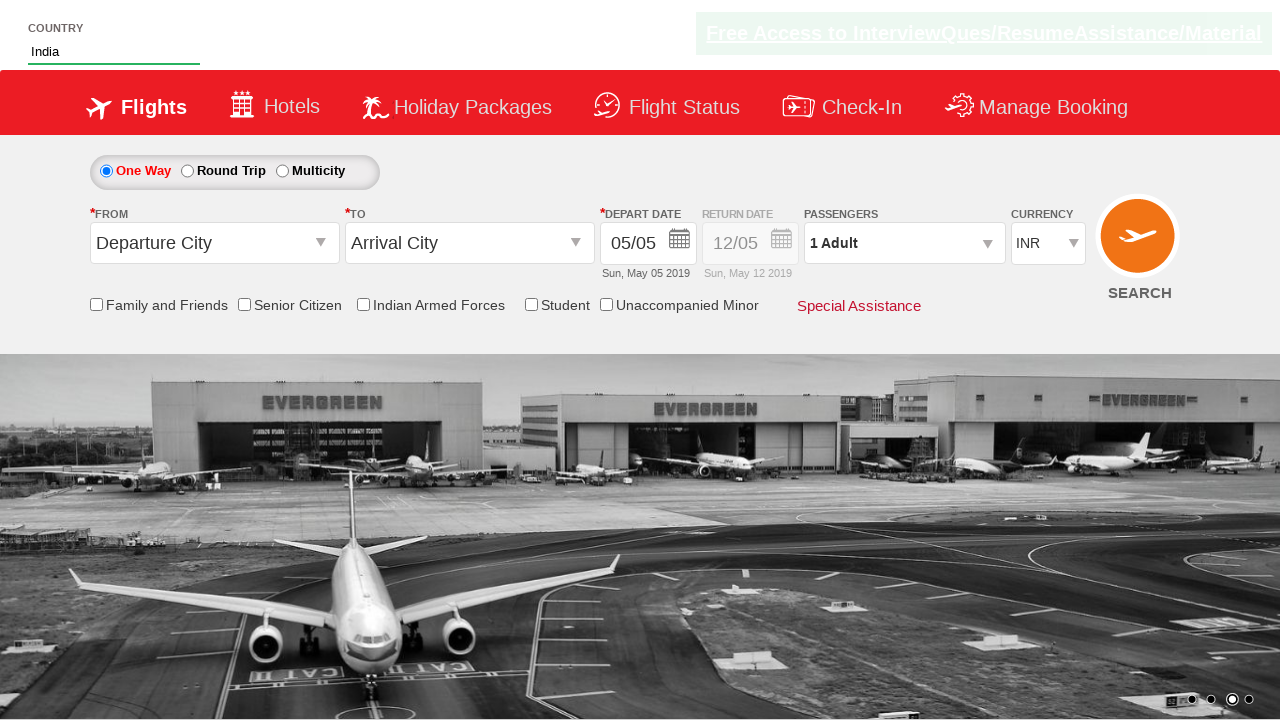